Tests table interaction by scrolling to the table and reading its content

Starting URL: https://codenboxautomationlab.com/practice/

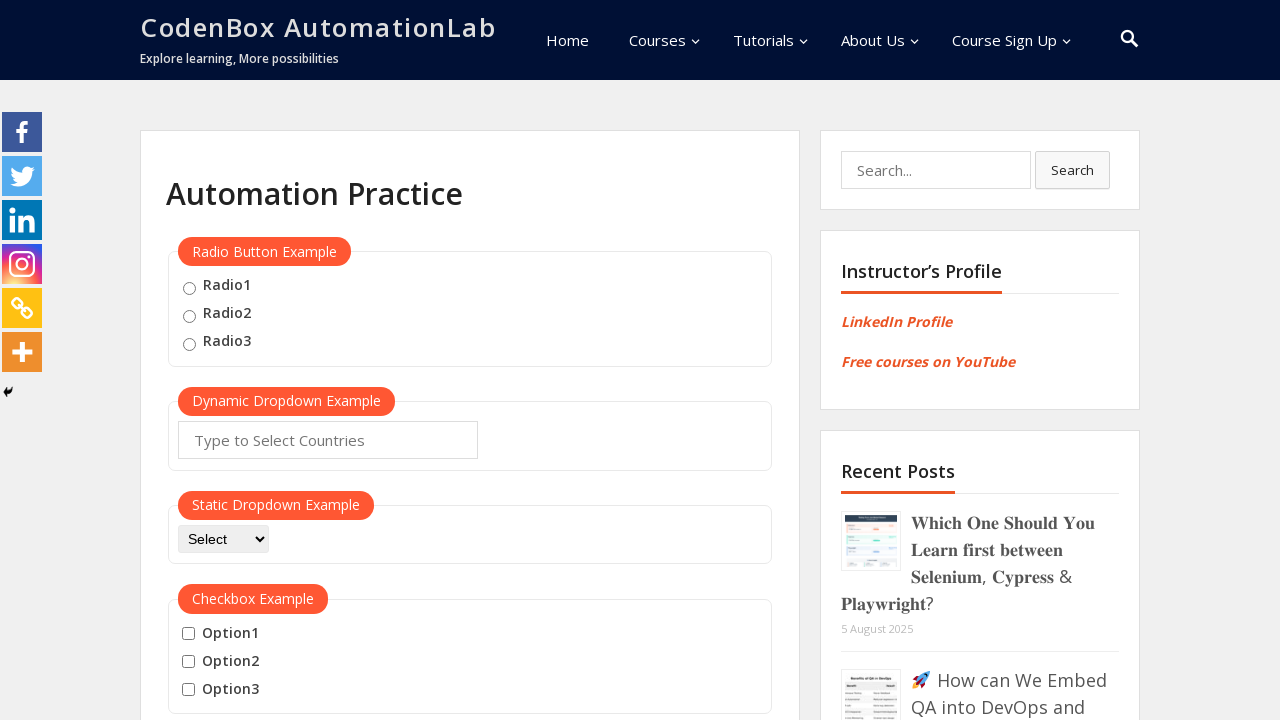

Scrolled window to position 900 to view table section
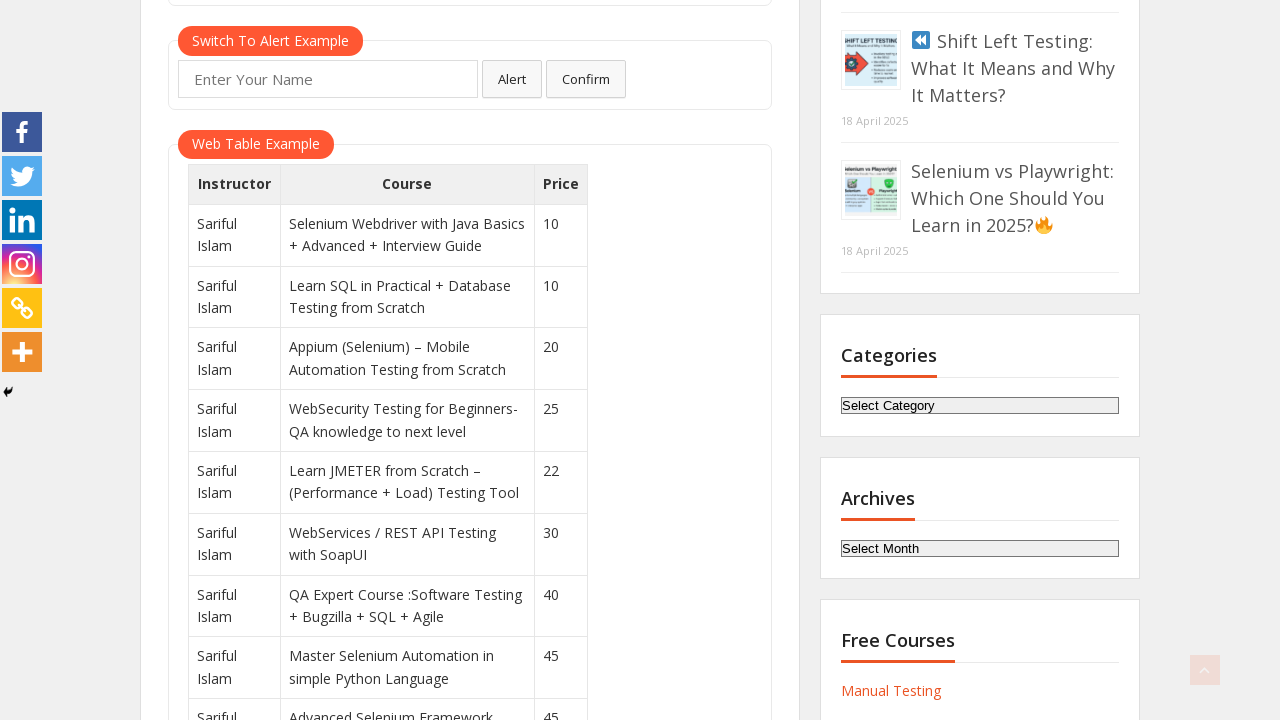

Table with id 'product' is now visible
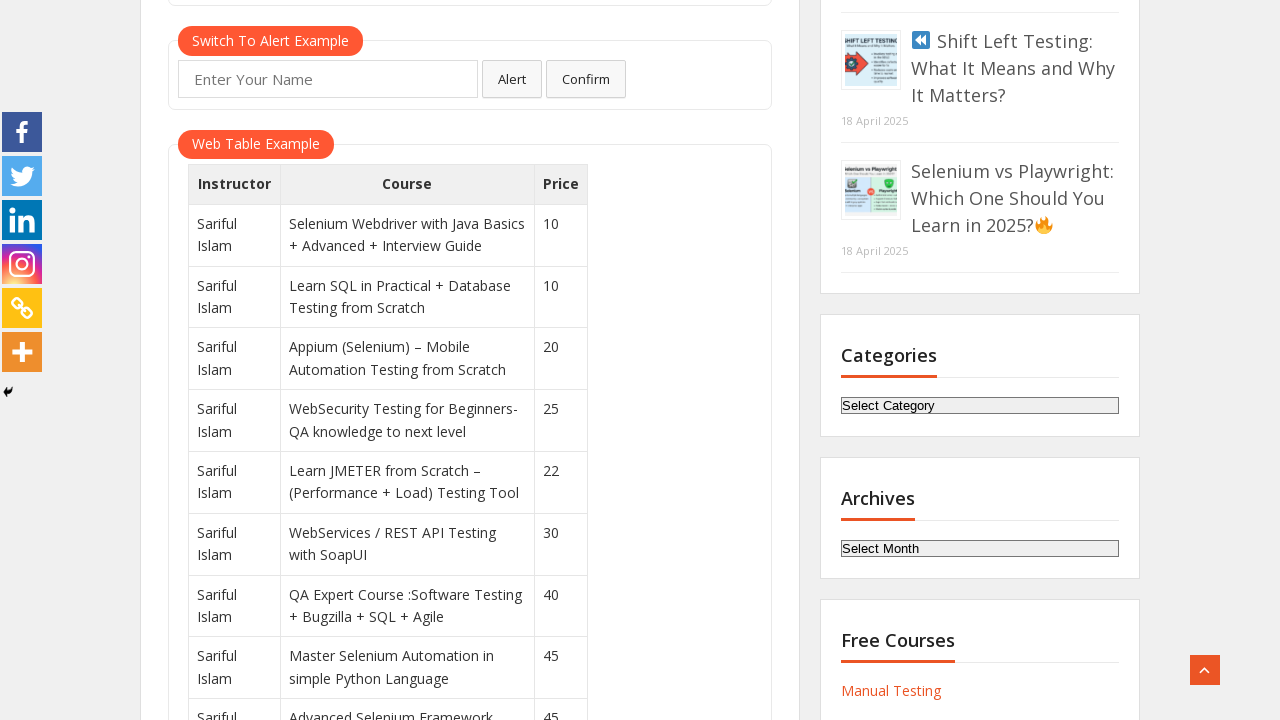

Table headers within product table are now visible
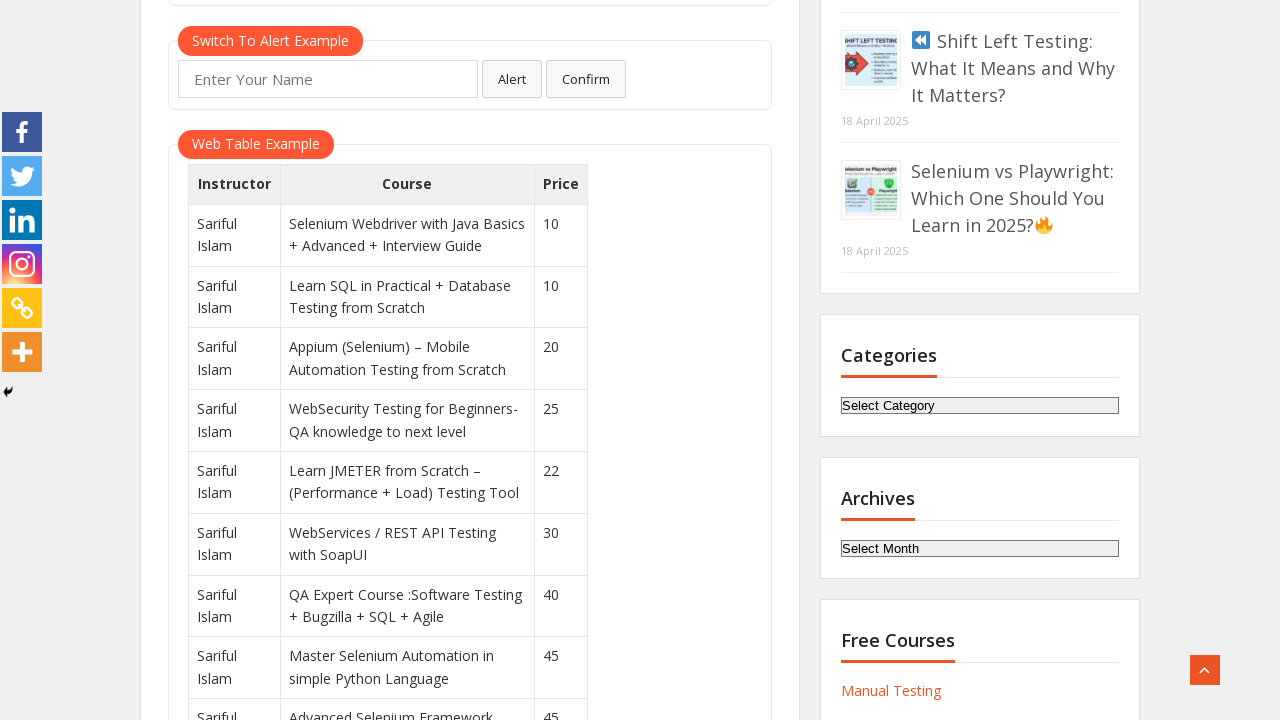

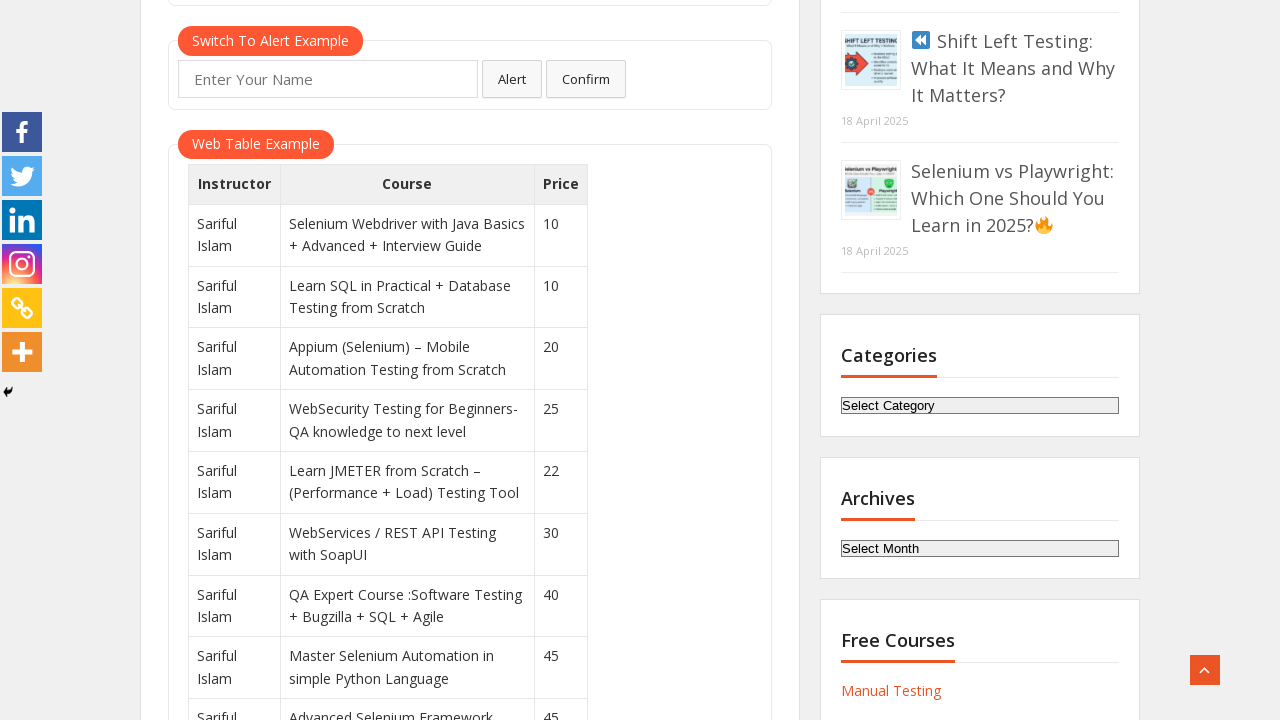